Tests alert handling by entering a name, triggering alerts, and accepting/dismissing them

Starting URL: https://rahulshettyacademy.com/AutomationPractice/

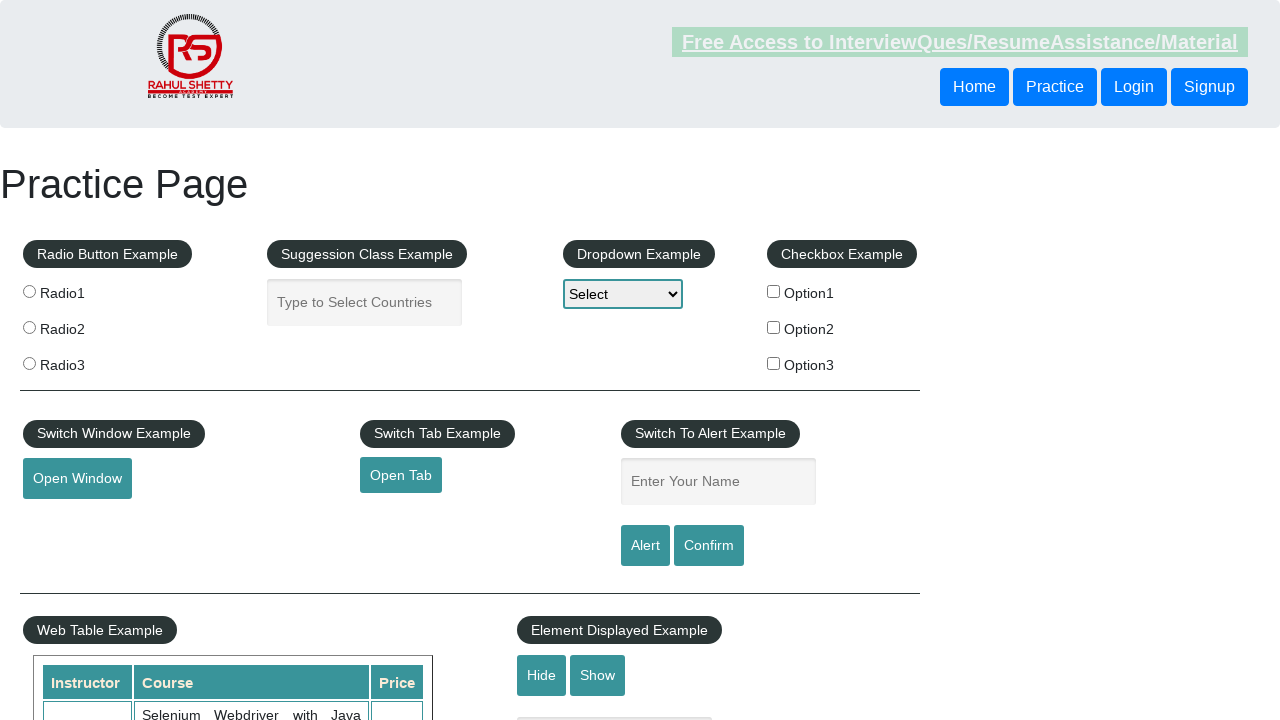

Entered 'Rahul Shetty' in the name field on input[name='enter-name']
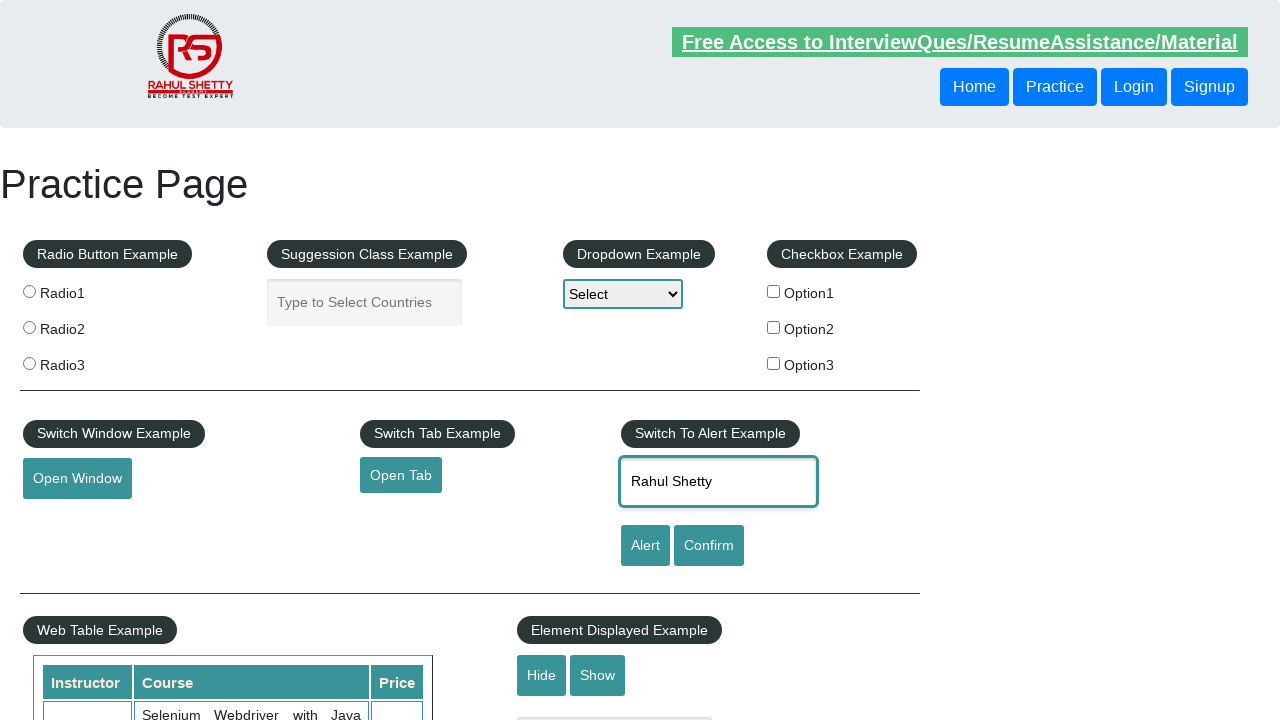

Set up dialog handler to accept alerts
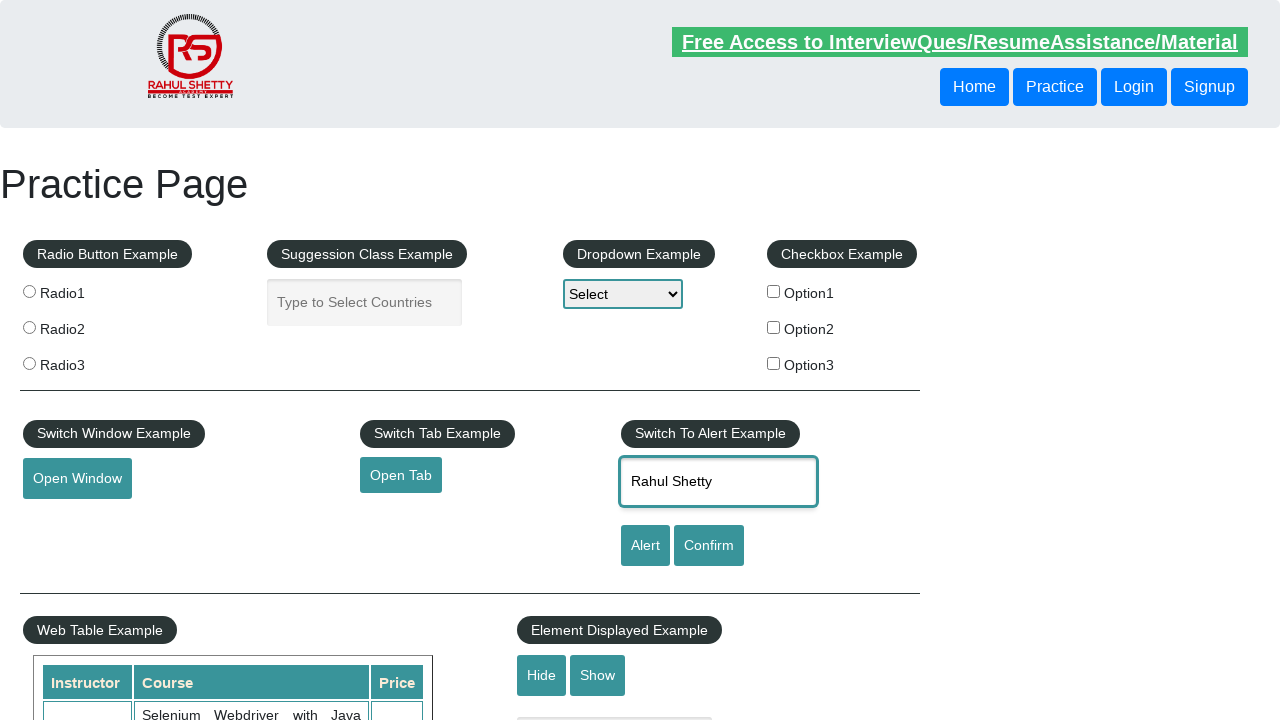

Clicked alert button and accepted the alert at (645, 546) on #alertbtn
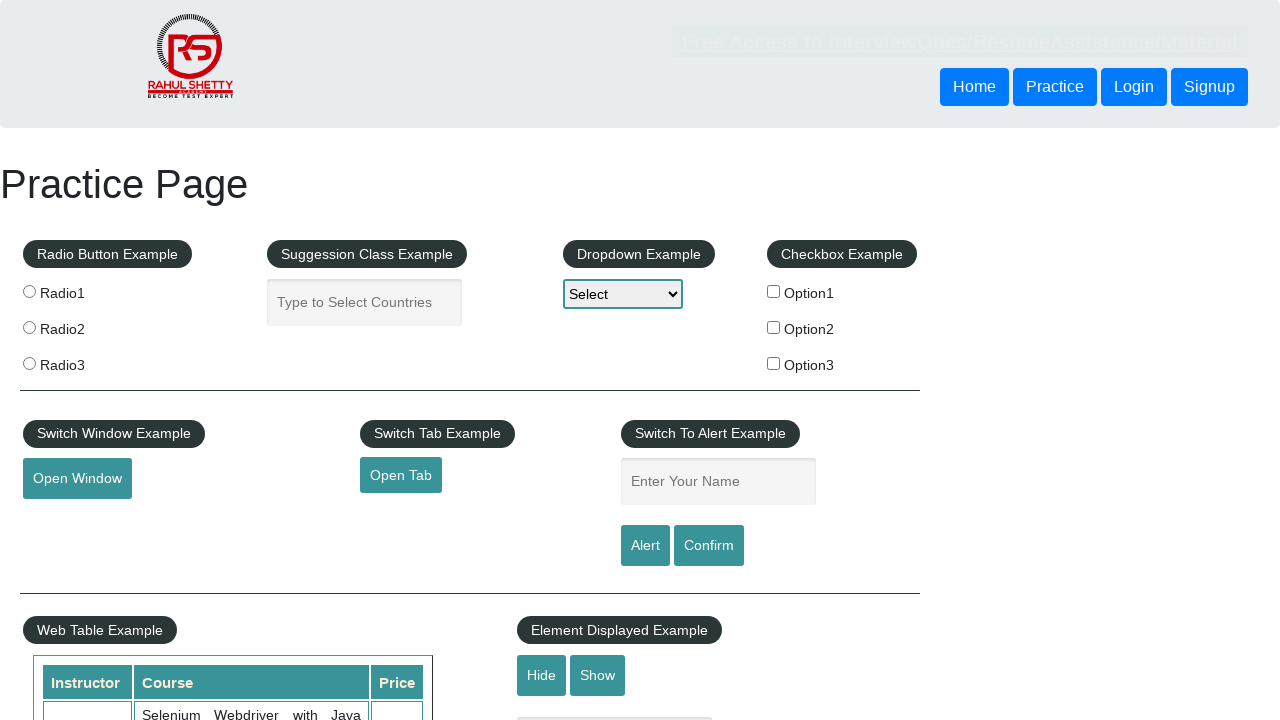

Set up dialog handler to dismiss alerts
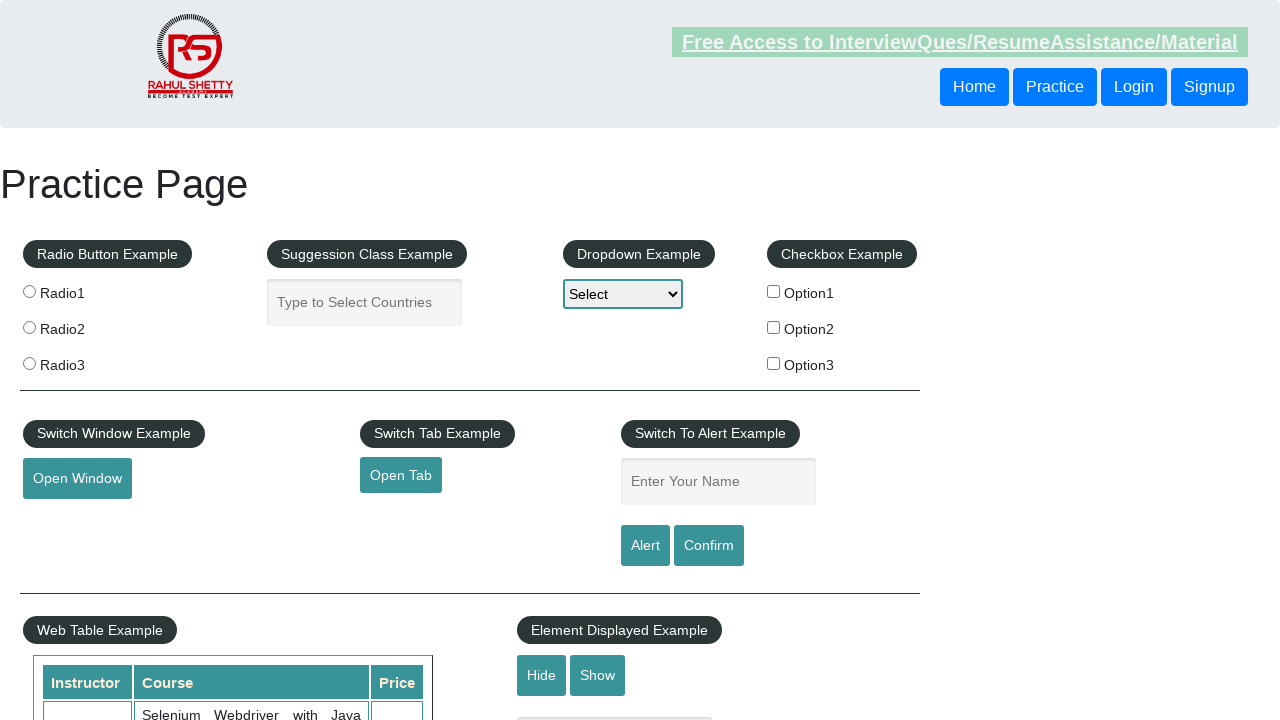

Clicked confirm button and dismissed the alert at (709, 546) on #confirmbtn
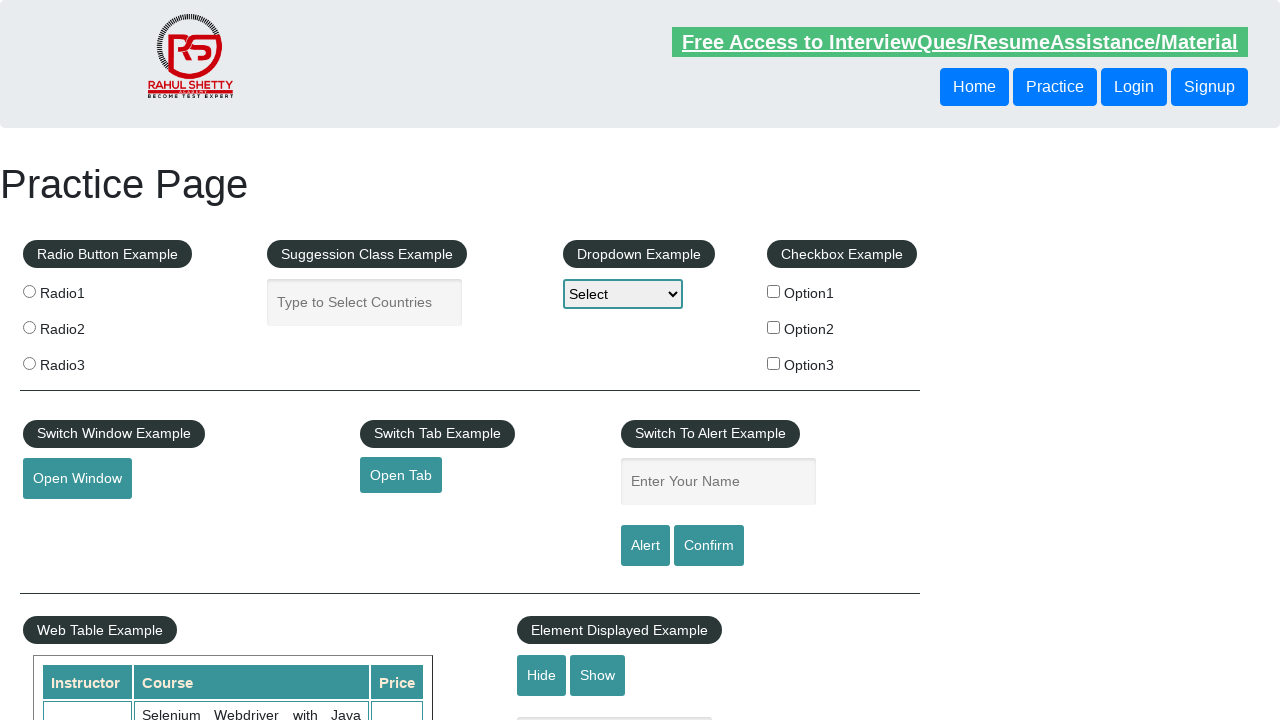

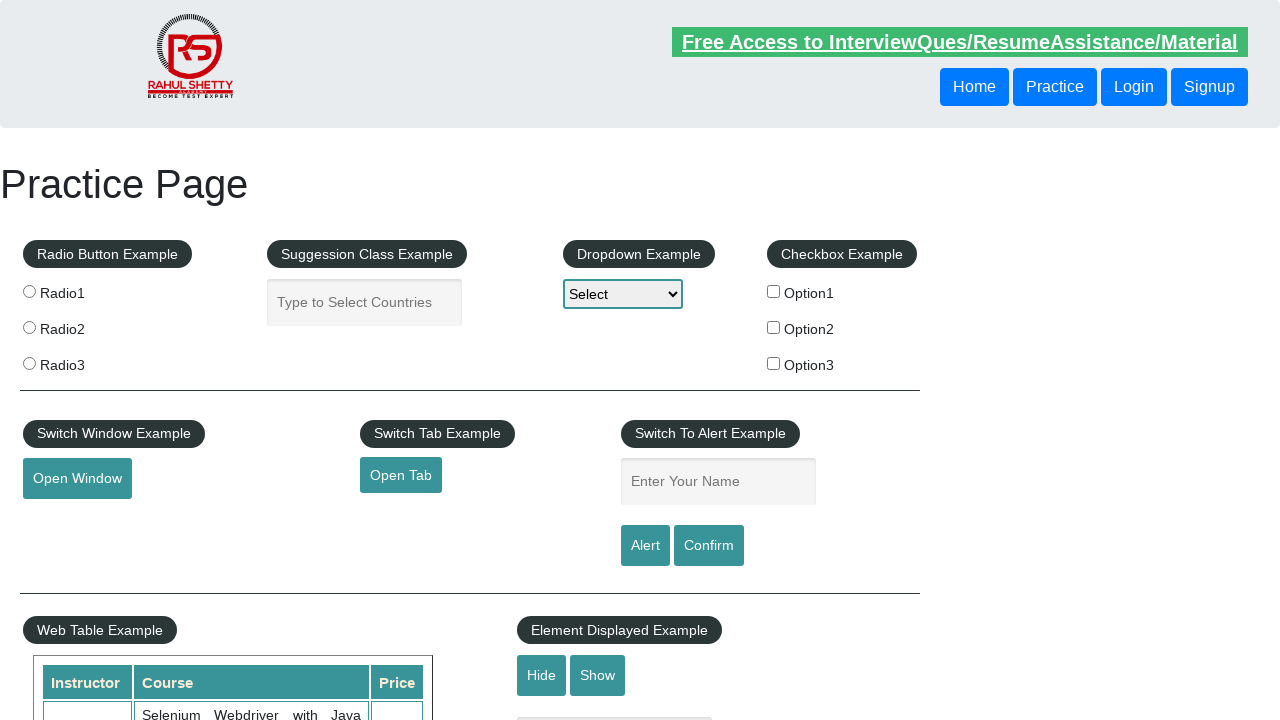